Tests radio button functionality on a flight booking practice page by clicking trip type radio buttons (one-way and round-trip) and verifying the state of associated UI elements based on their style attributes.

Starting URL: https://rahulshettyacademy.com/dropdownsPractise/

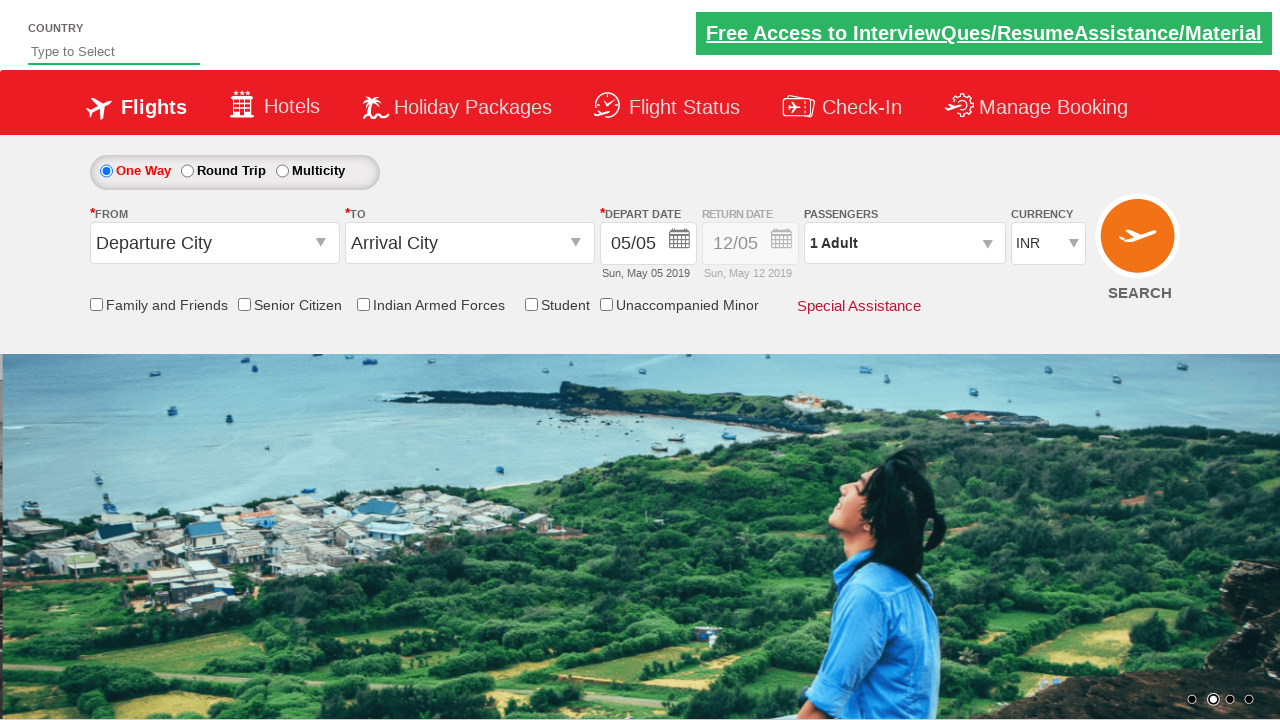

Clicked one-way trip radio button at (106, 171) on #ctl00_mainContent_rbtnl_Trip_0
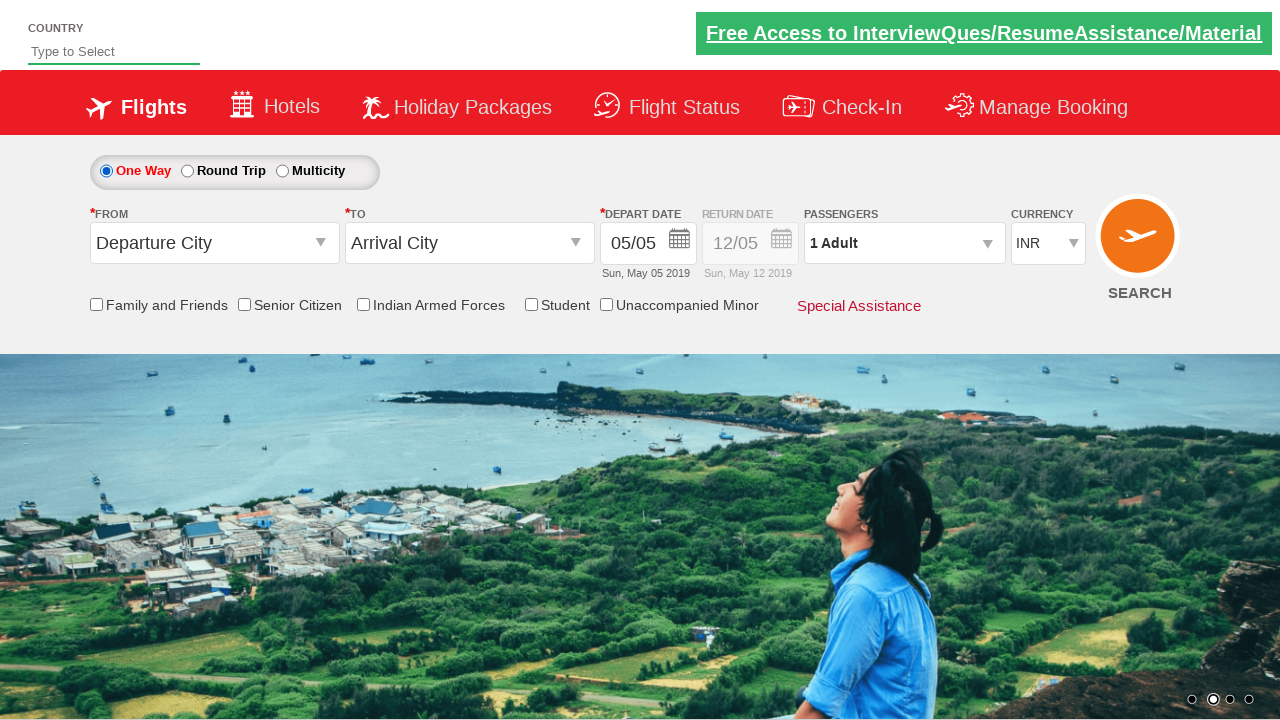

Retrieved Div1 style after selecting one-way: display: block; opacity: 0.5;
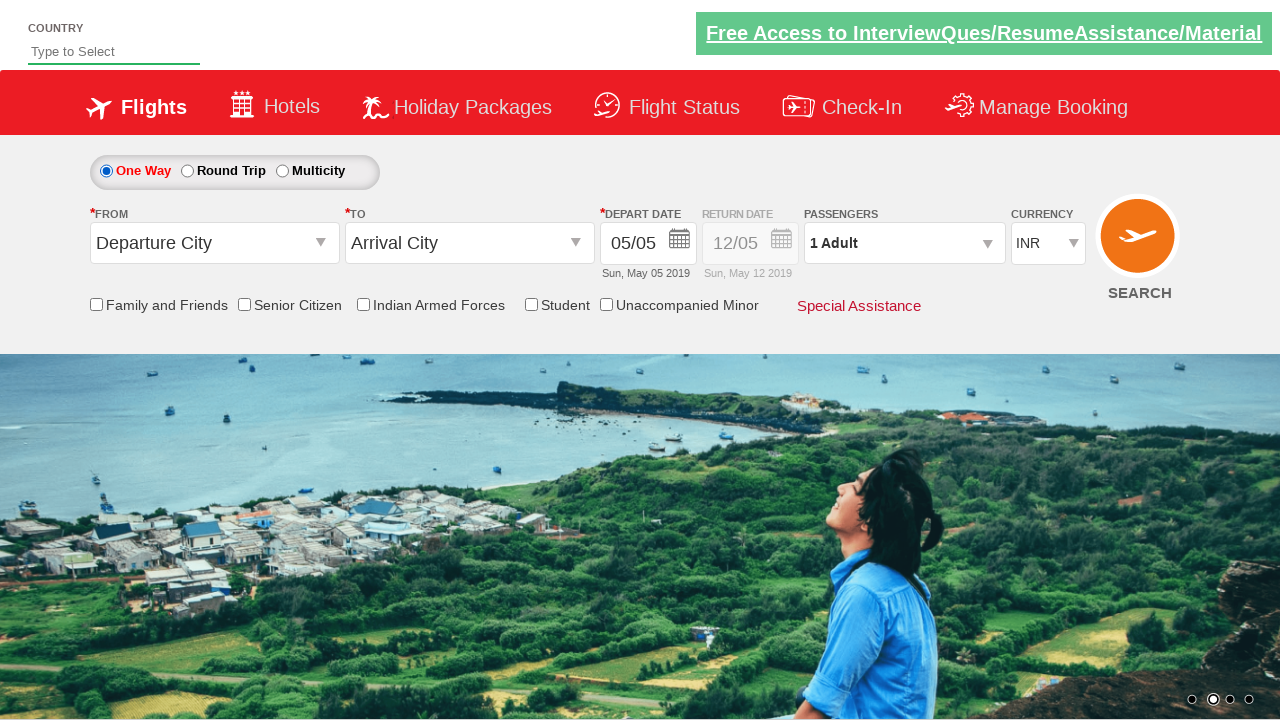

Verified Div1 is disabled after one-way selection
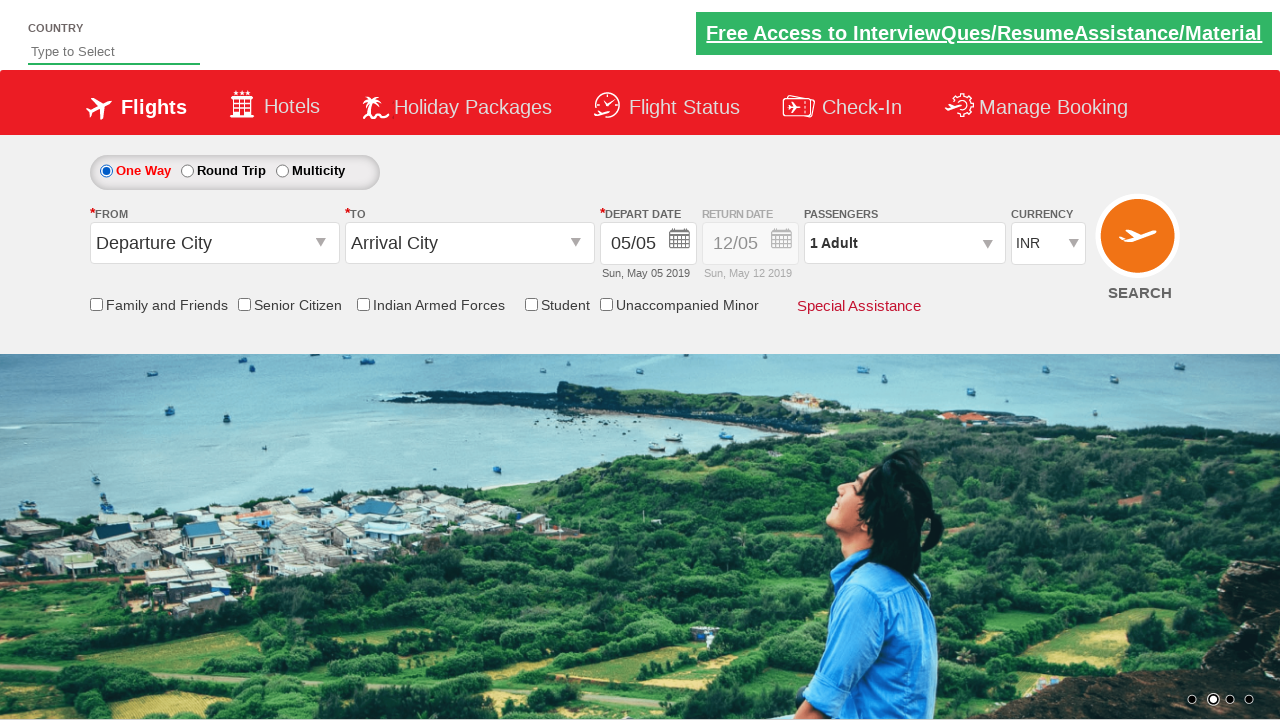

Clicked round-trip radio button at (187, 171) on #ctl00_mainContent_rbtnl_Trip_1
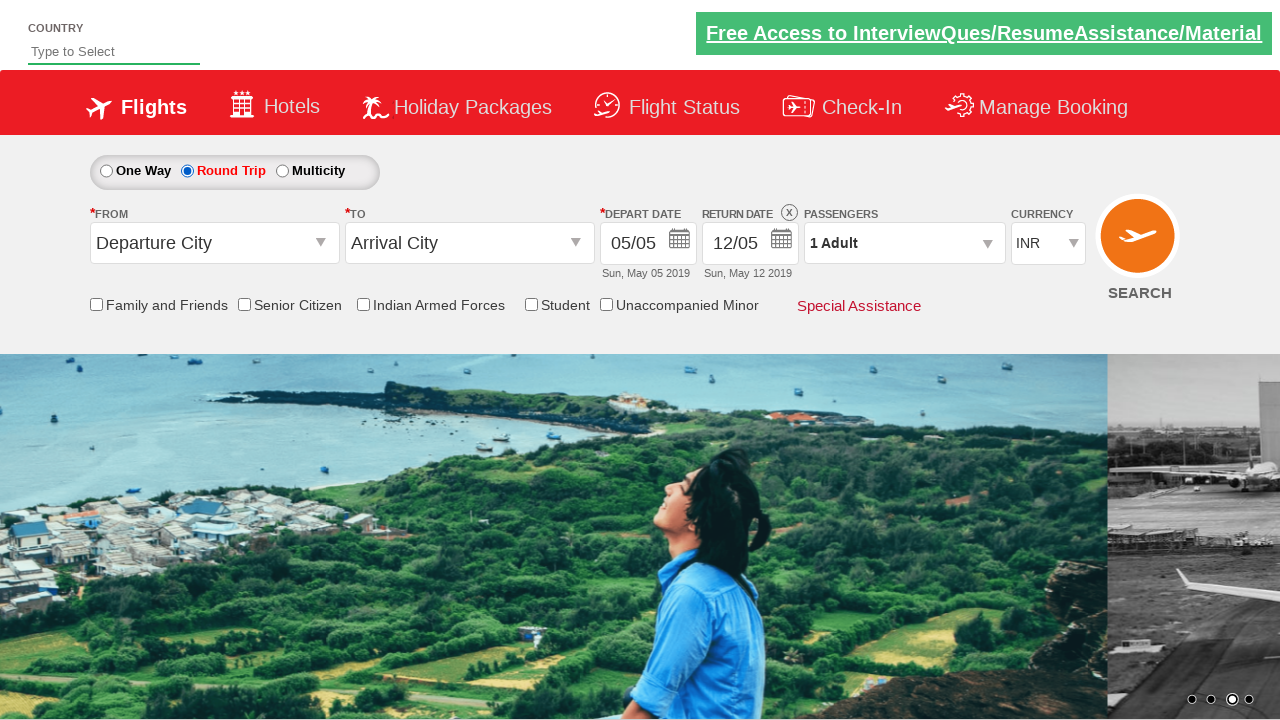

Retrieved Div1 style after selecting round-trip: display: block; opacity: 1;
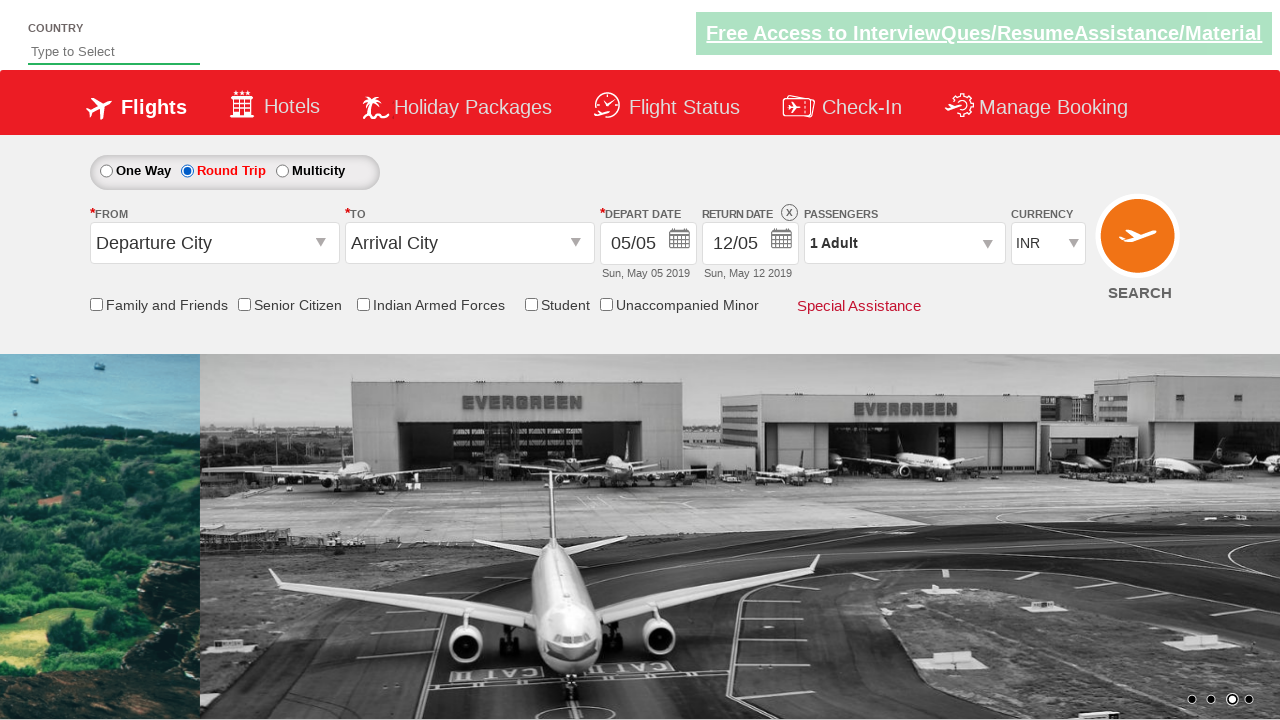

Verified Div1 is enabled after round-trip selection
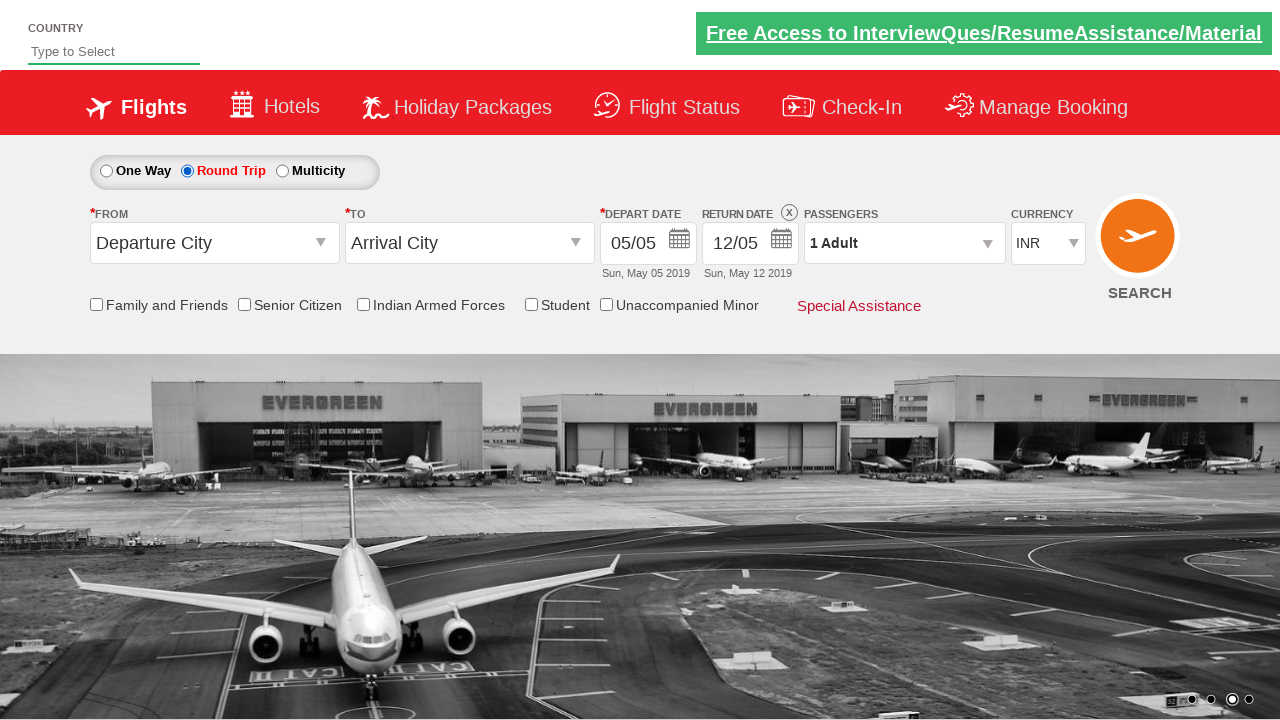

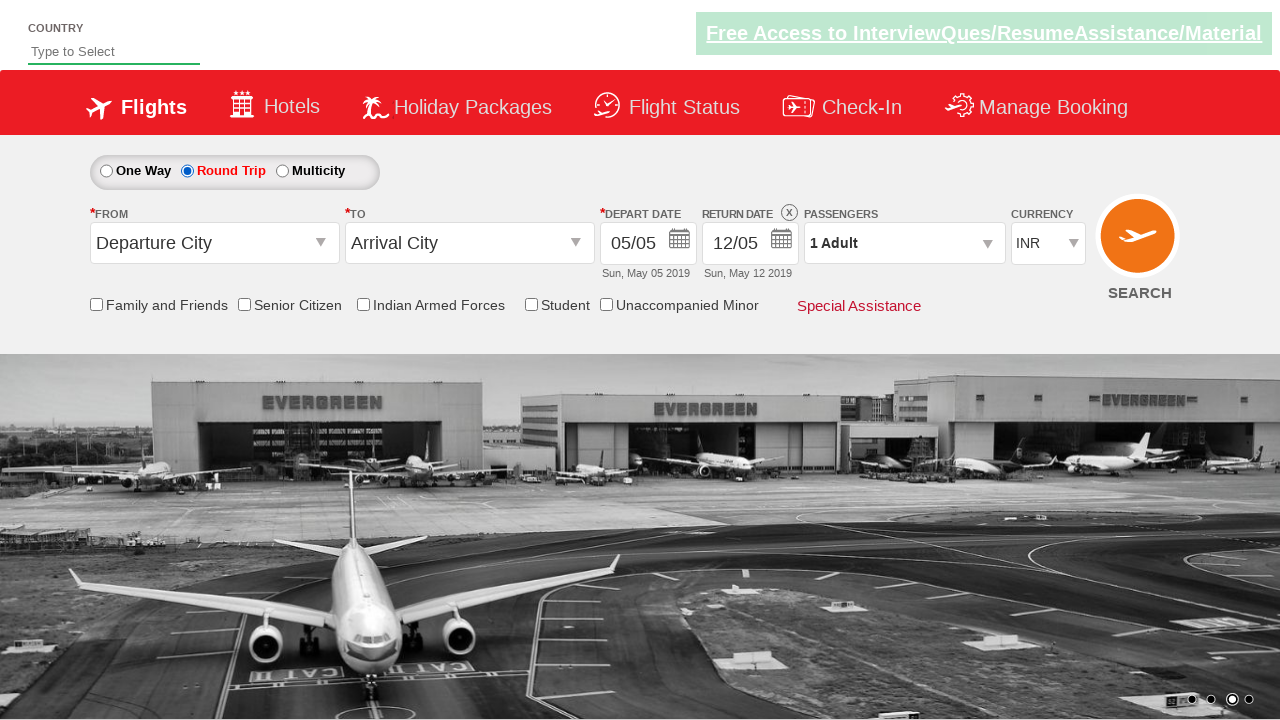